Tests dynamic element visibility by waiting for a button to appear and then clicking it

Starting URL: https://demoqa.com/dynamic-properties

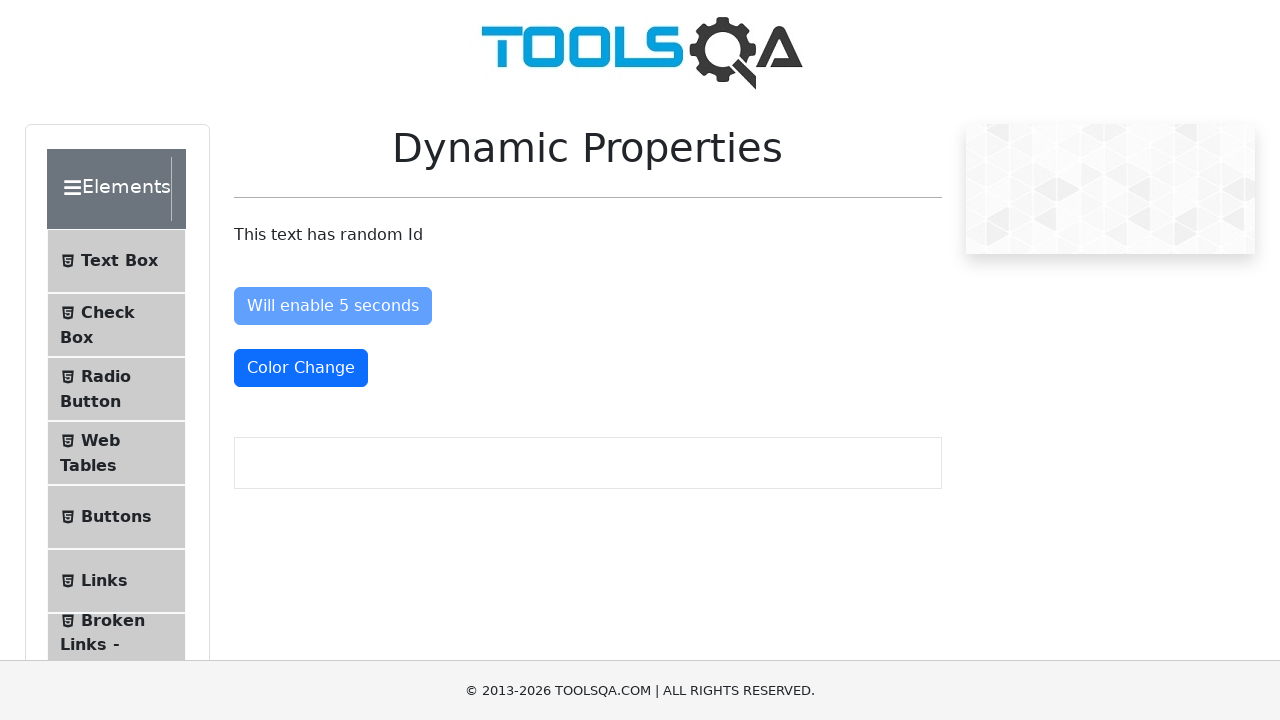

Waited for 'Visible After 5 Seconds' button to appear
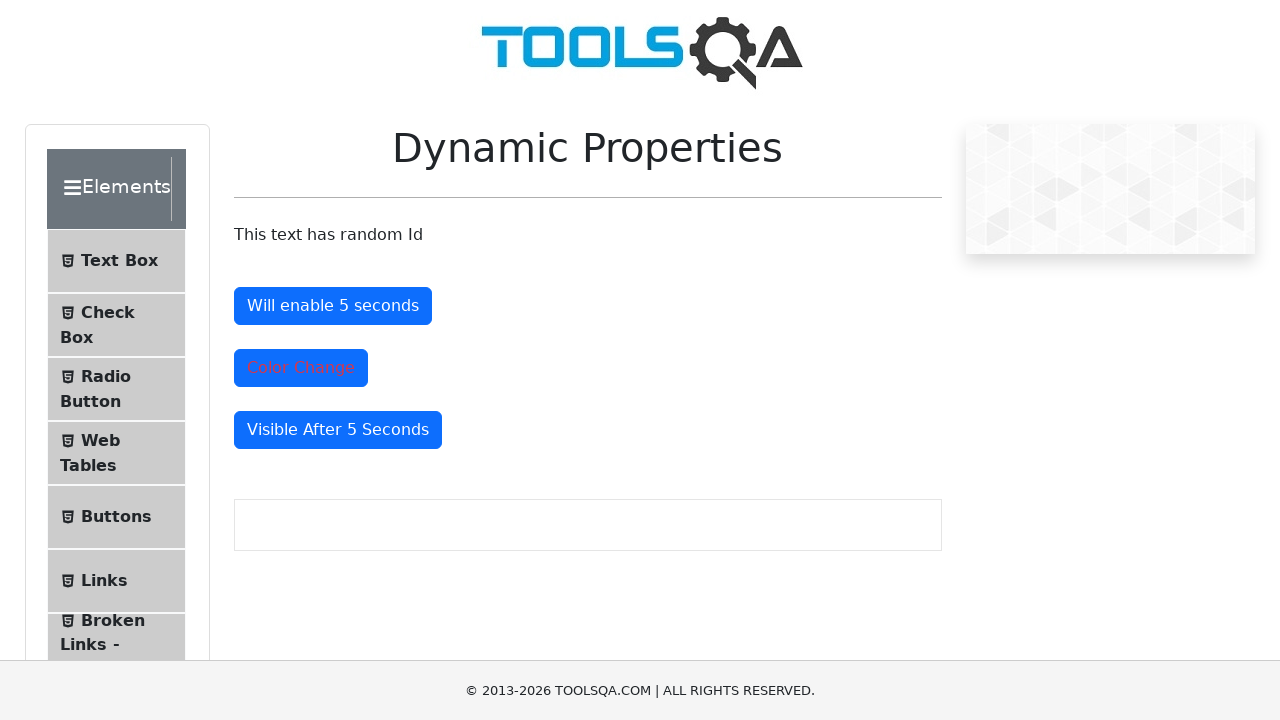

Clicked the visible button at (338, 430) on #visibleAfter
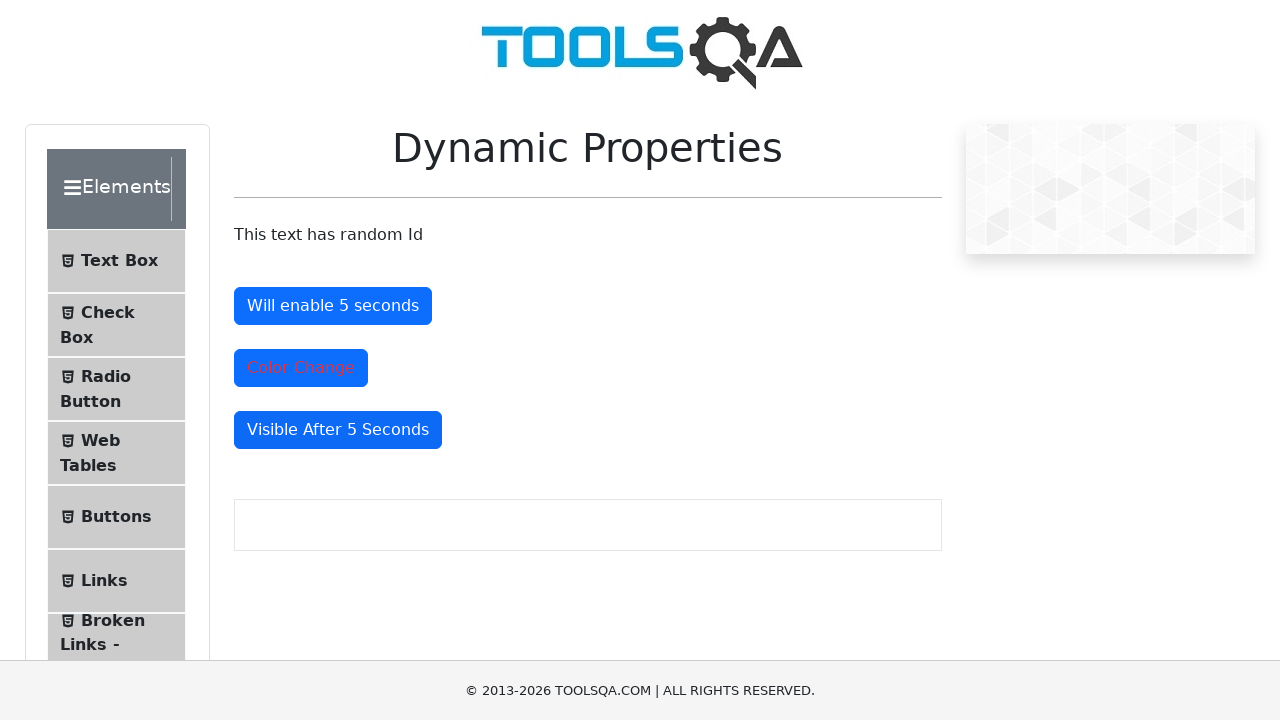

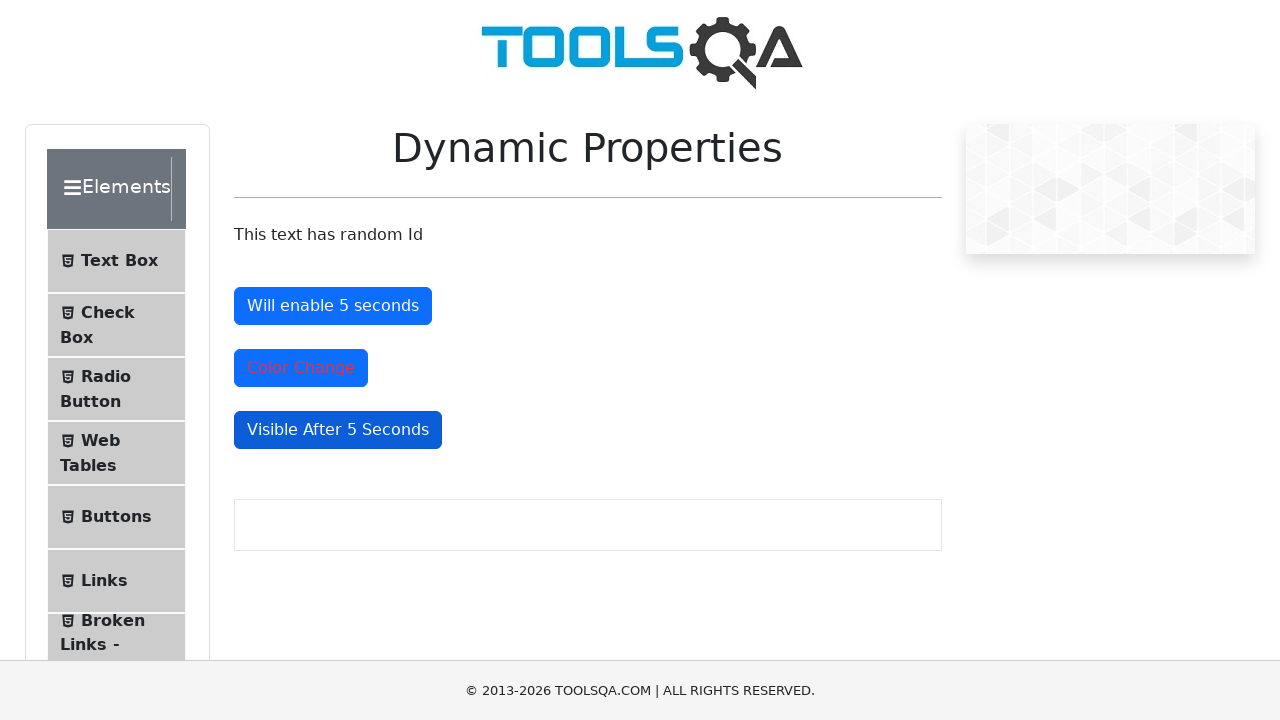